Tests form interaction on a registration page by filling in the first name field and clicking the agreement checkbox using Selenium Actions

Starting URL: https://naveenautomationlabs.com/opencart/index.php?route=account/register

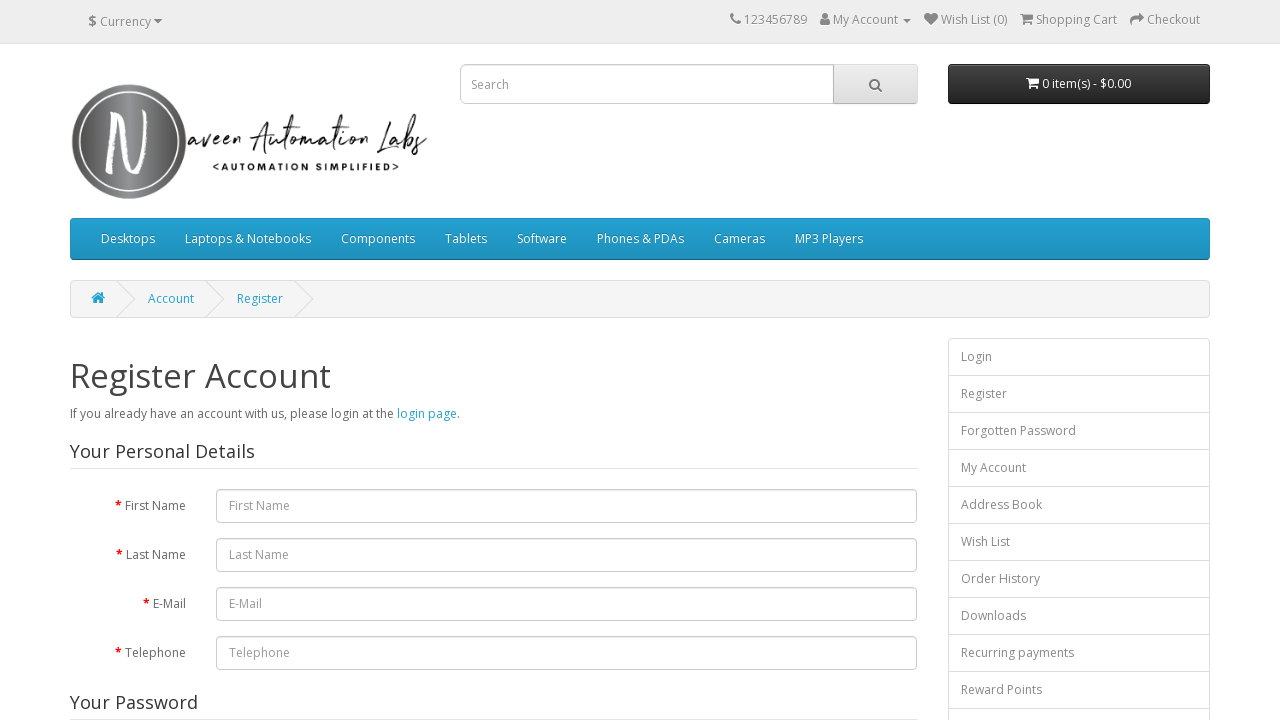

Navigated to registration page
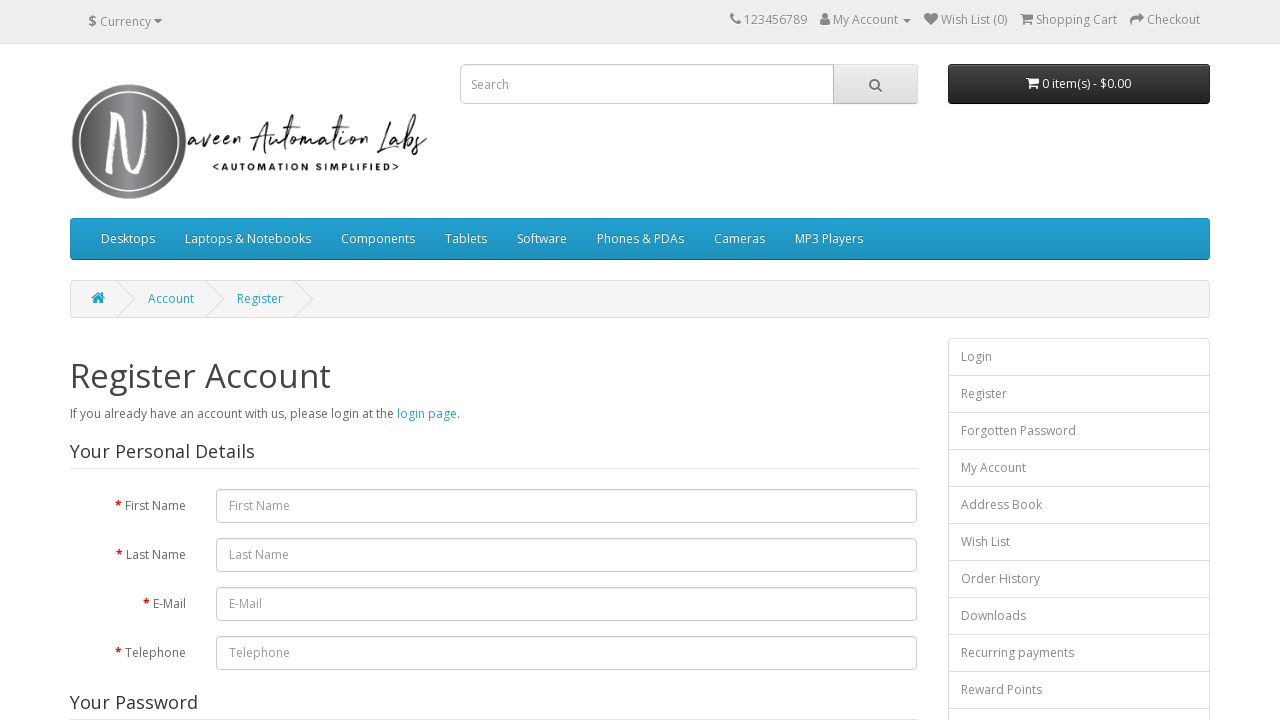

Filled first name field with 'Vijay' on #input-firstname
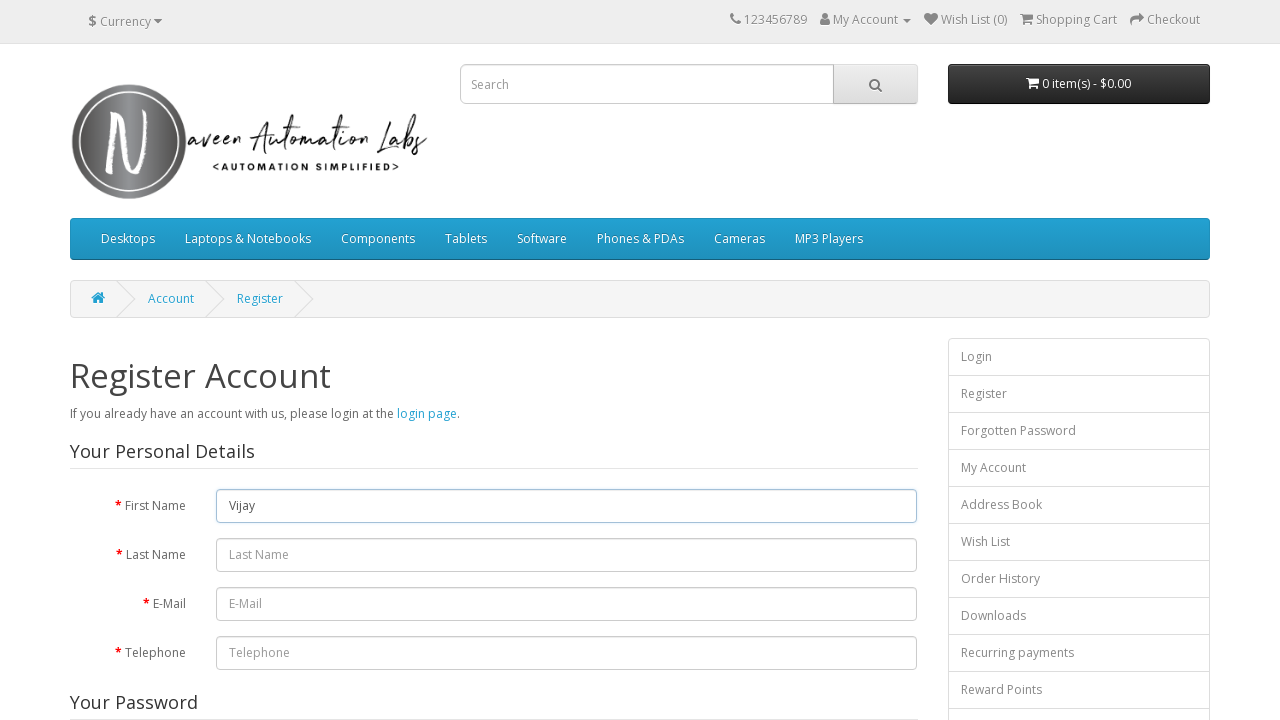

Clicked the agreement checkbox at (825, 424) on input[name='agree']
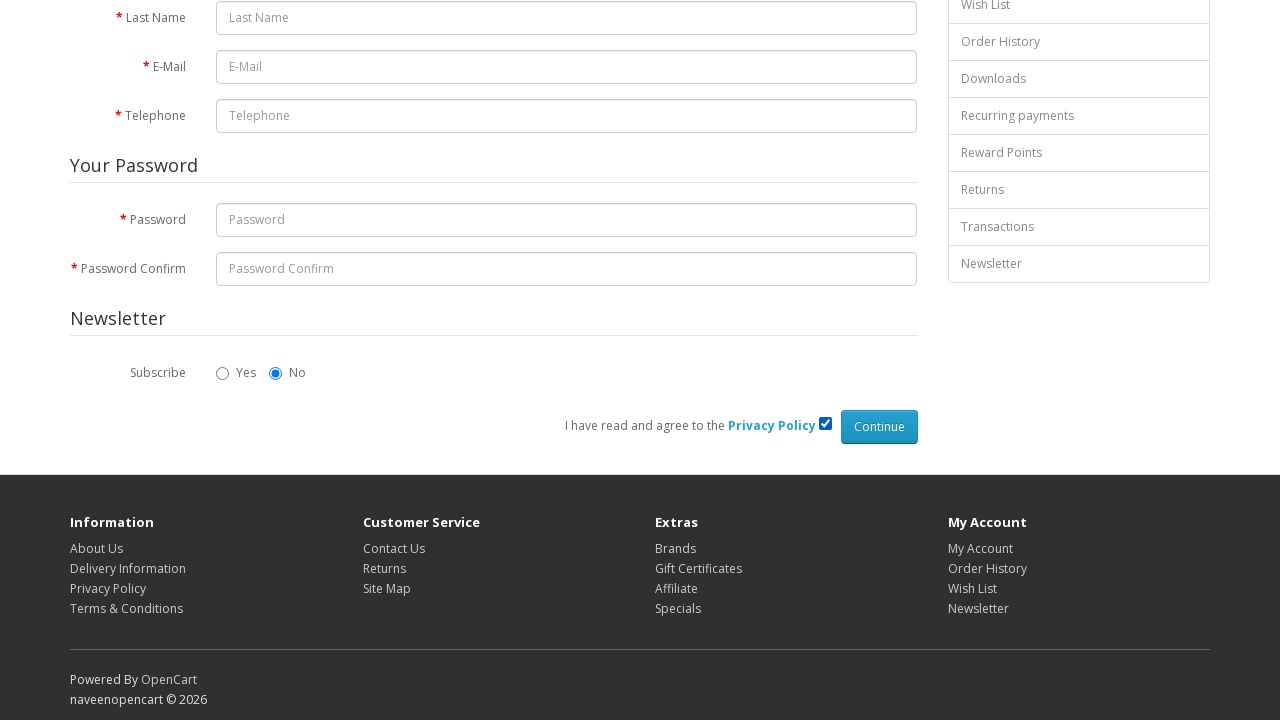

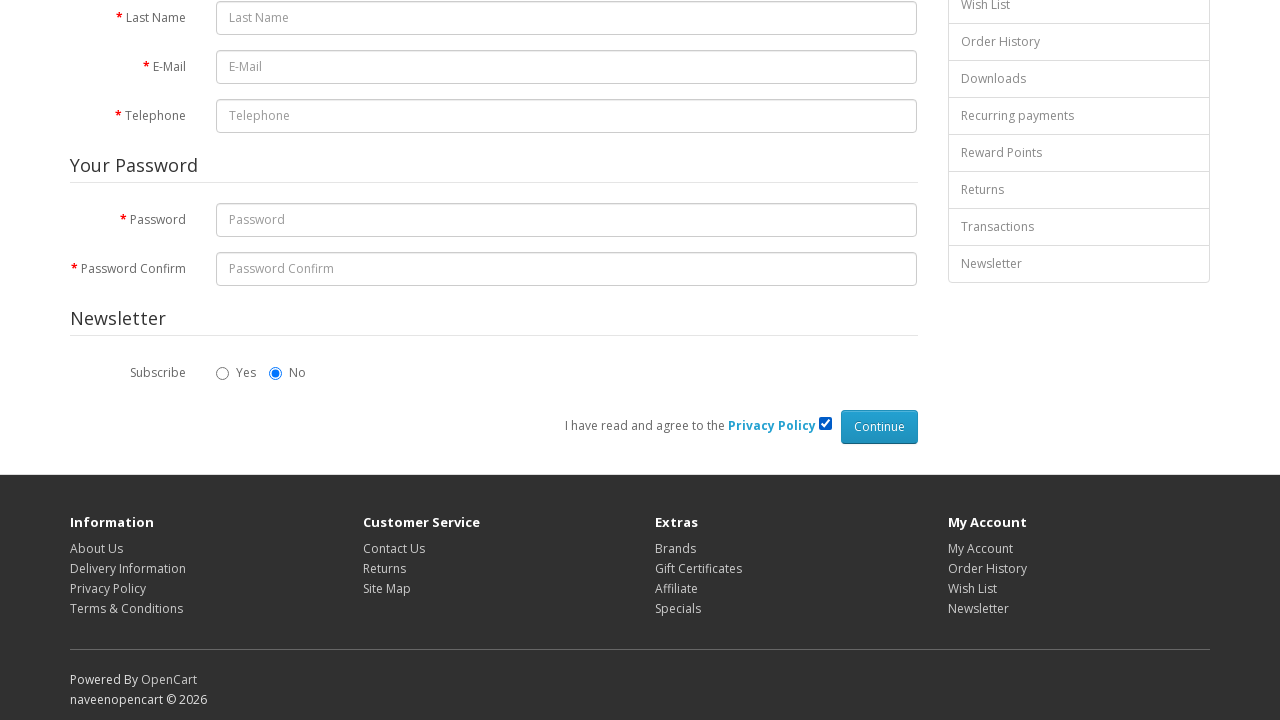